Tests that the complete all checkbox updates state when individual items are completed or cleared

Starting URL: https://demo.playwright.dev/todomvc

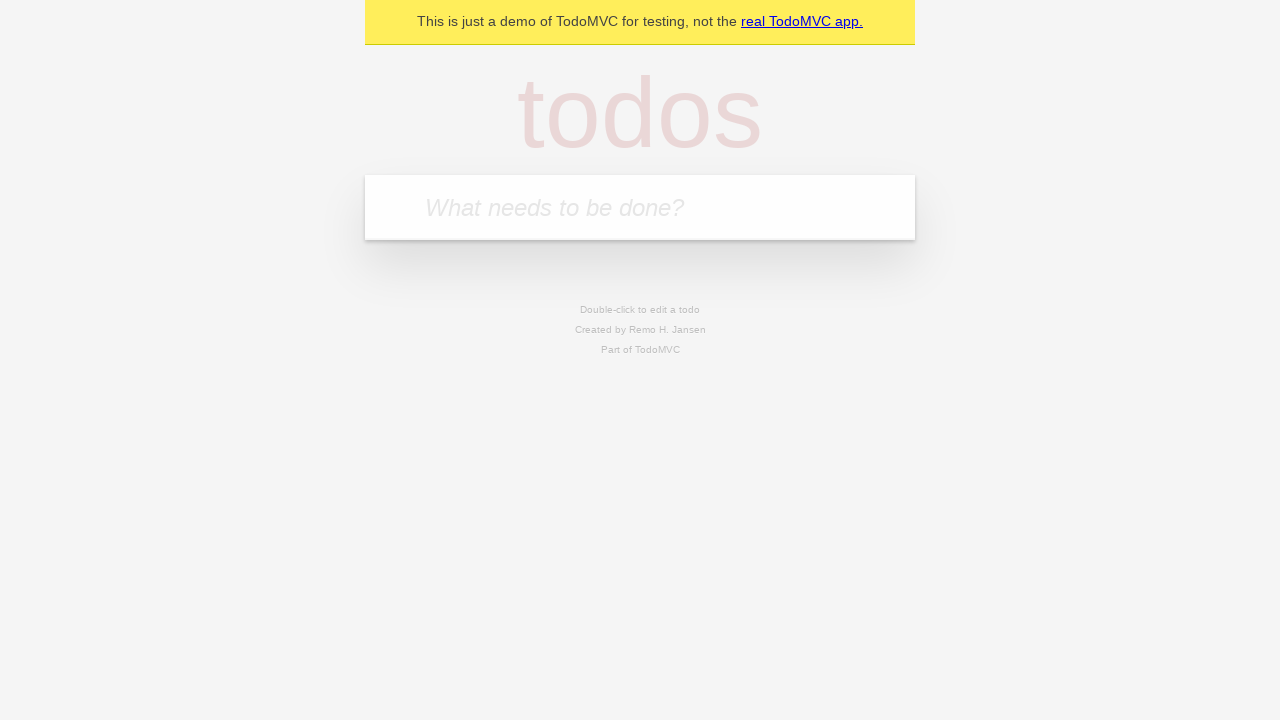

Filled todo input with 'buy some cheese' on internal:attr=[placeholder="What needs to be done?"i]
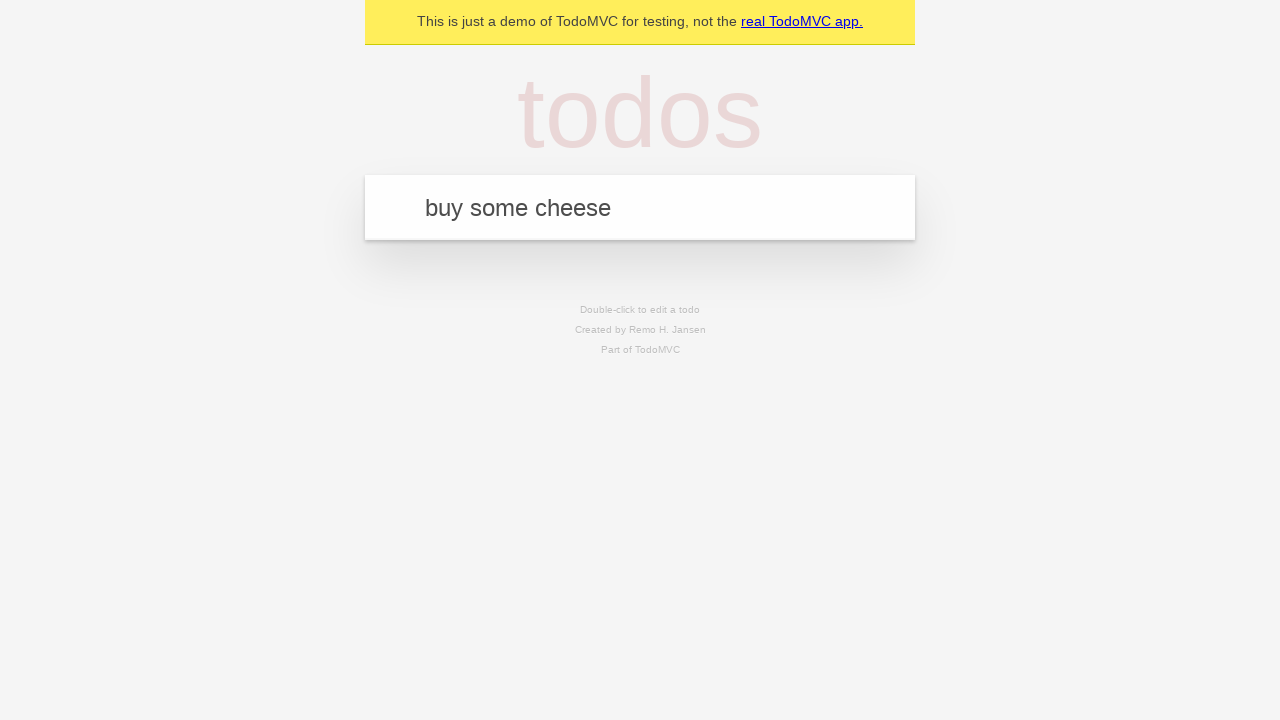

Pressed Enter to add first todo on internal:attr=[placeholder="What needs to be done?"i]
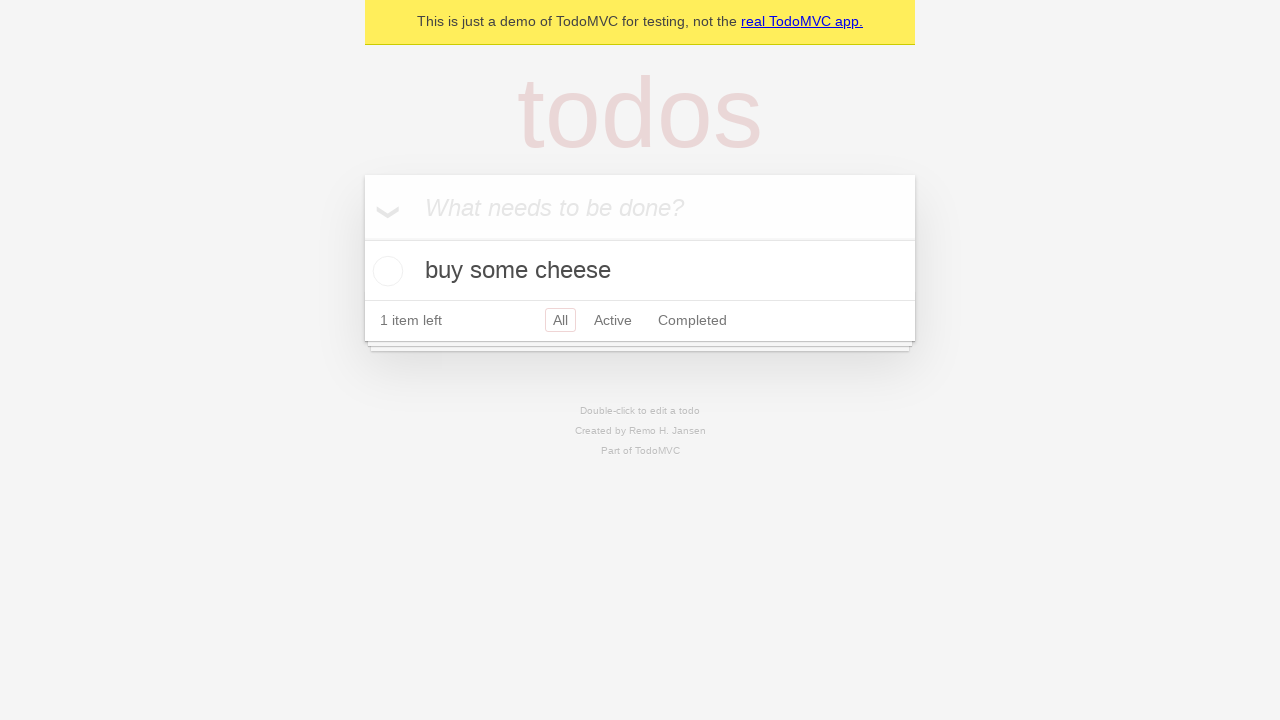

Filled todo input with 'feed the cat' on internal:attr=[placeholder="What needs to be done?"i]
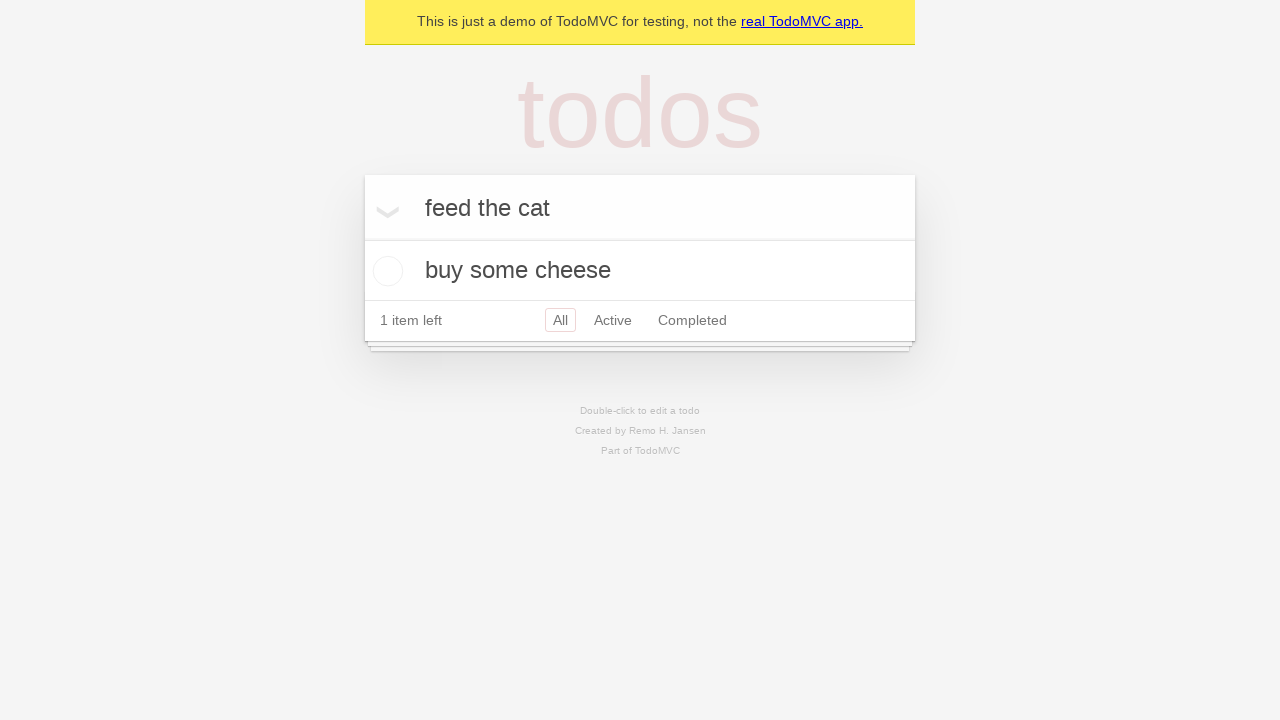

Pressed Enter to add second todo on internal:attr=[placeholder="What needs to be done?"i]
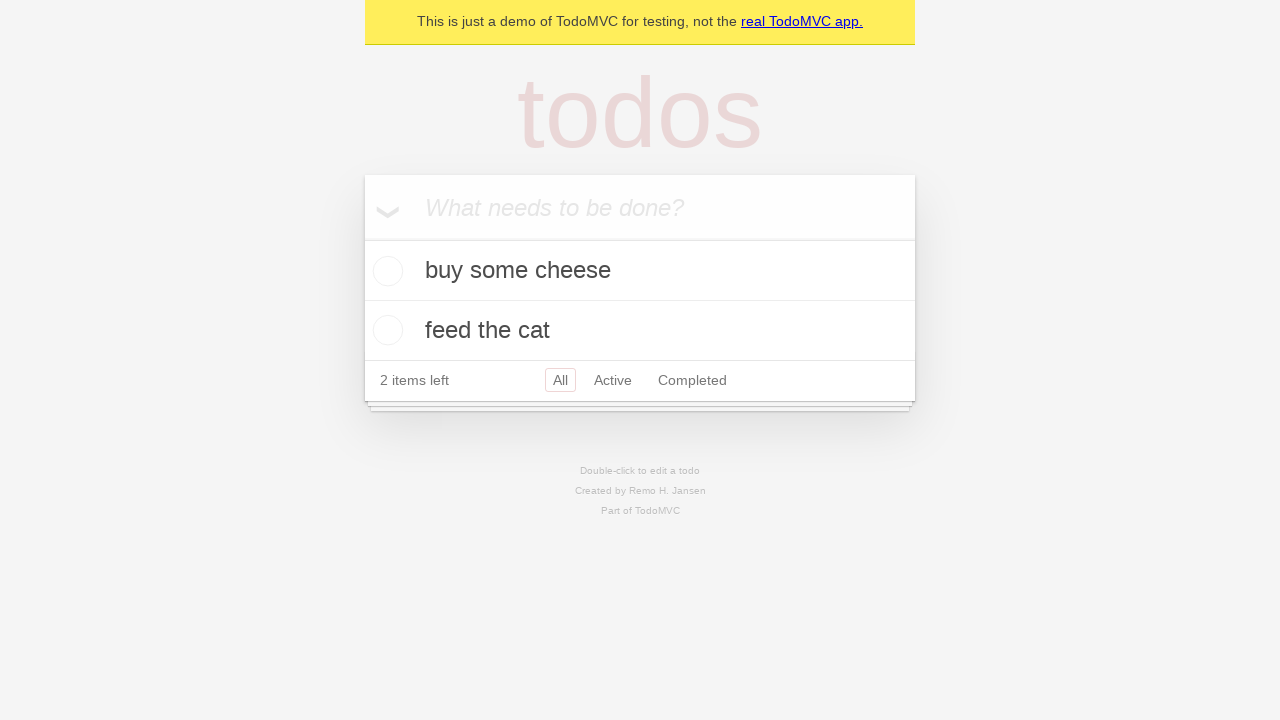

Filled todo input with 'book a doctors appointment' on internal:attr=[placeholder="What needs to be done?"i]
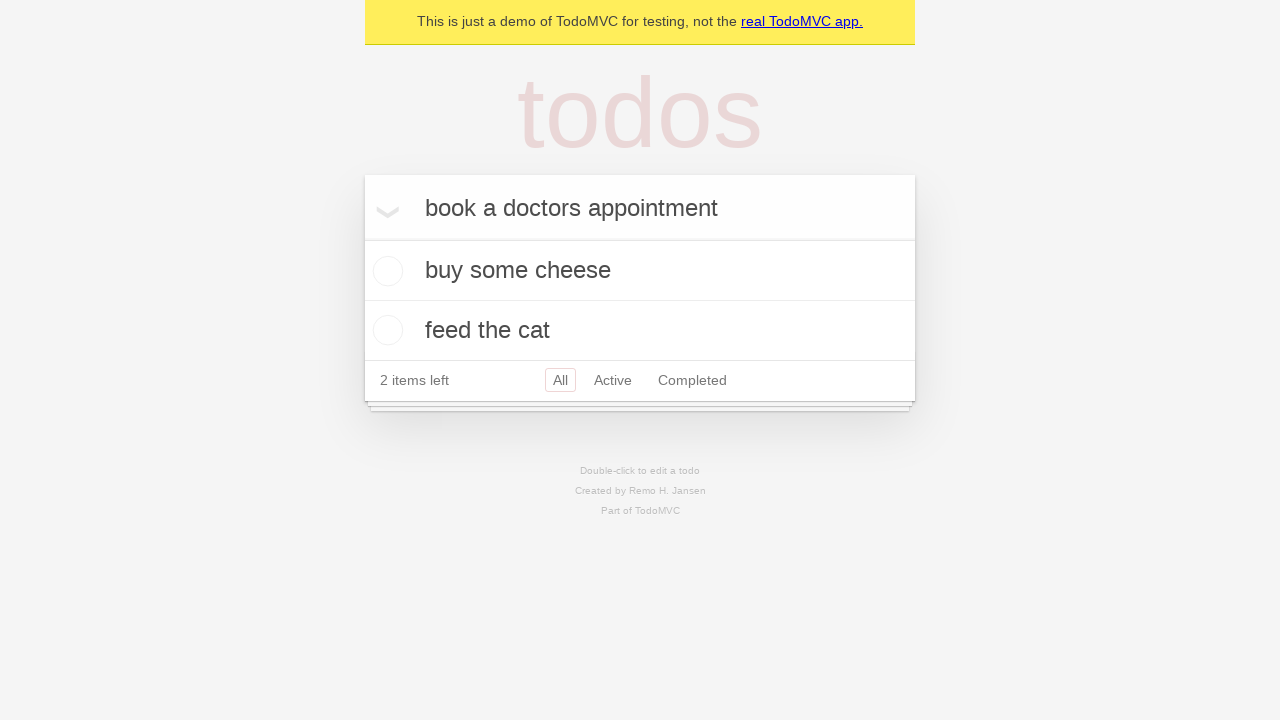

Pressed Enter to add third todo on internal:attr=[placeholder="What needs to be done?"i]
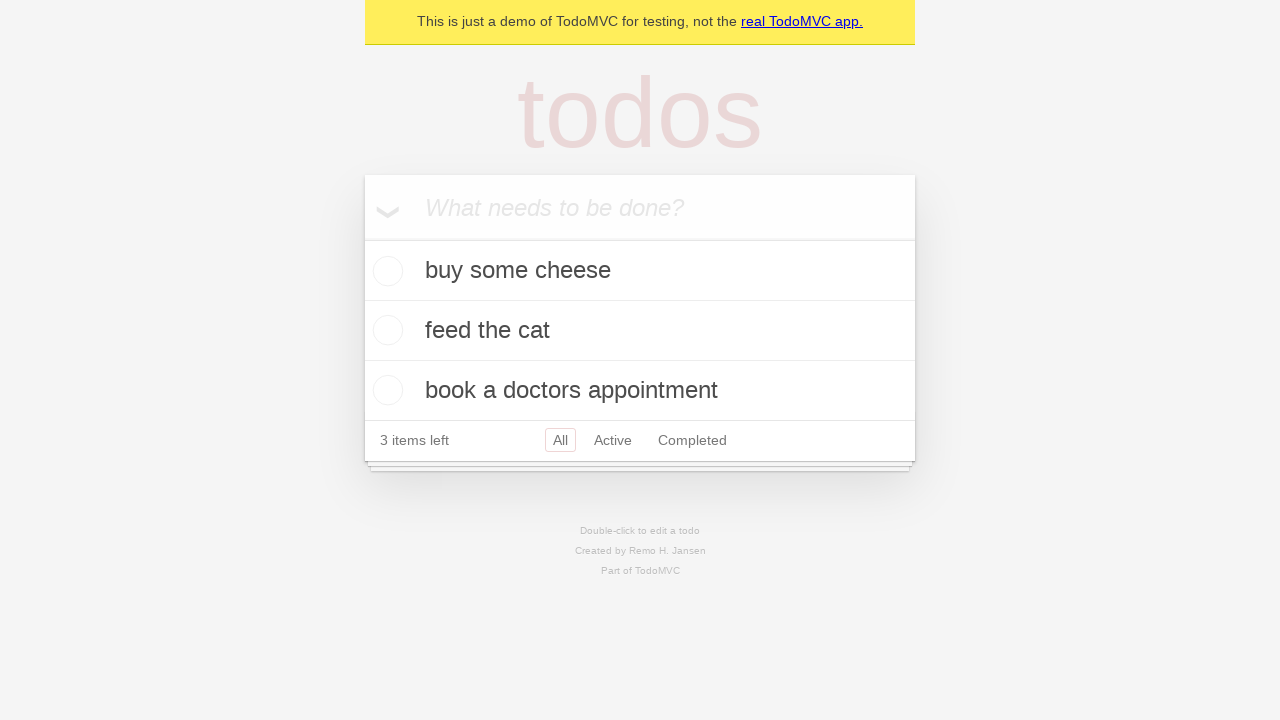

Checked the 'Mark all as complete' checkbox to complete all todos at (362, 238) on internal:label="Mark all as complete"i
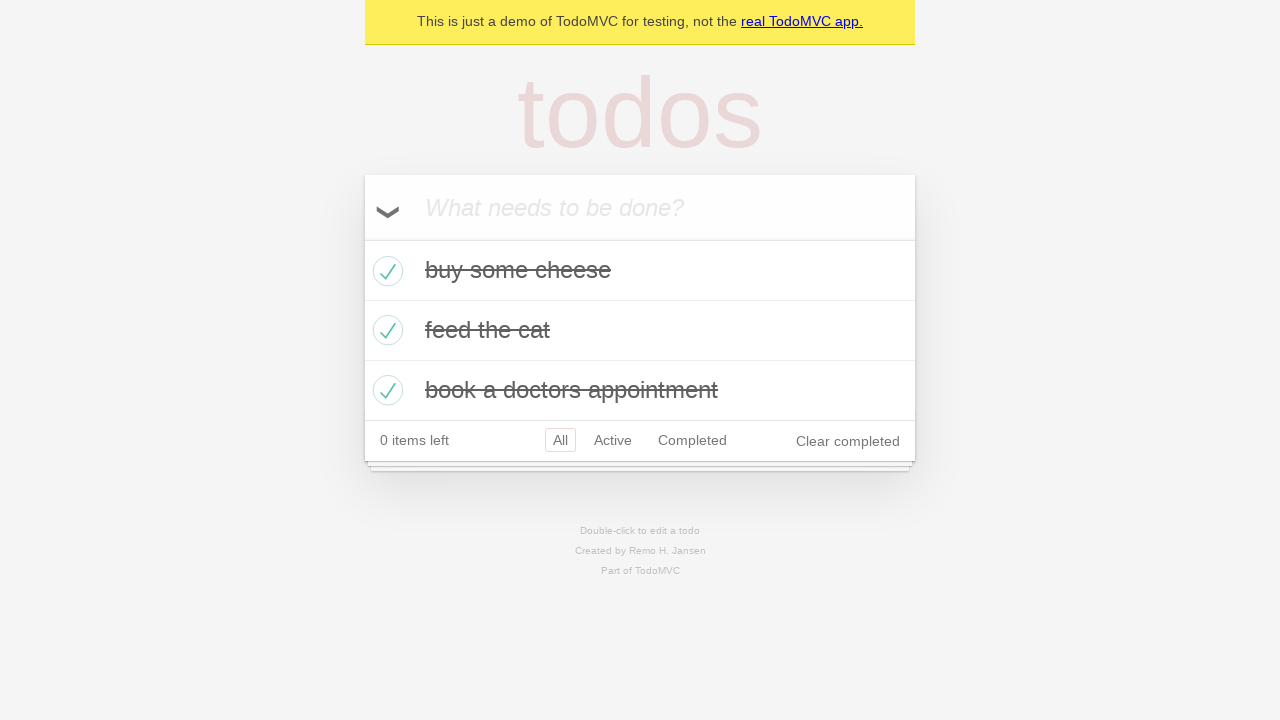

Unchecked the first todo item to mark it as incomplete at (385, 271) on internal:testid=[data-testid="todo-item"s] >> nth=0 >> internal:role=checkbox
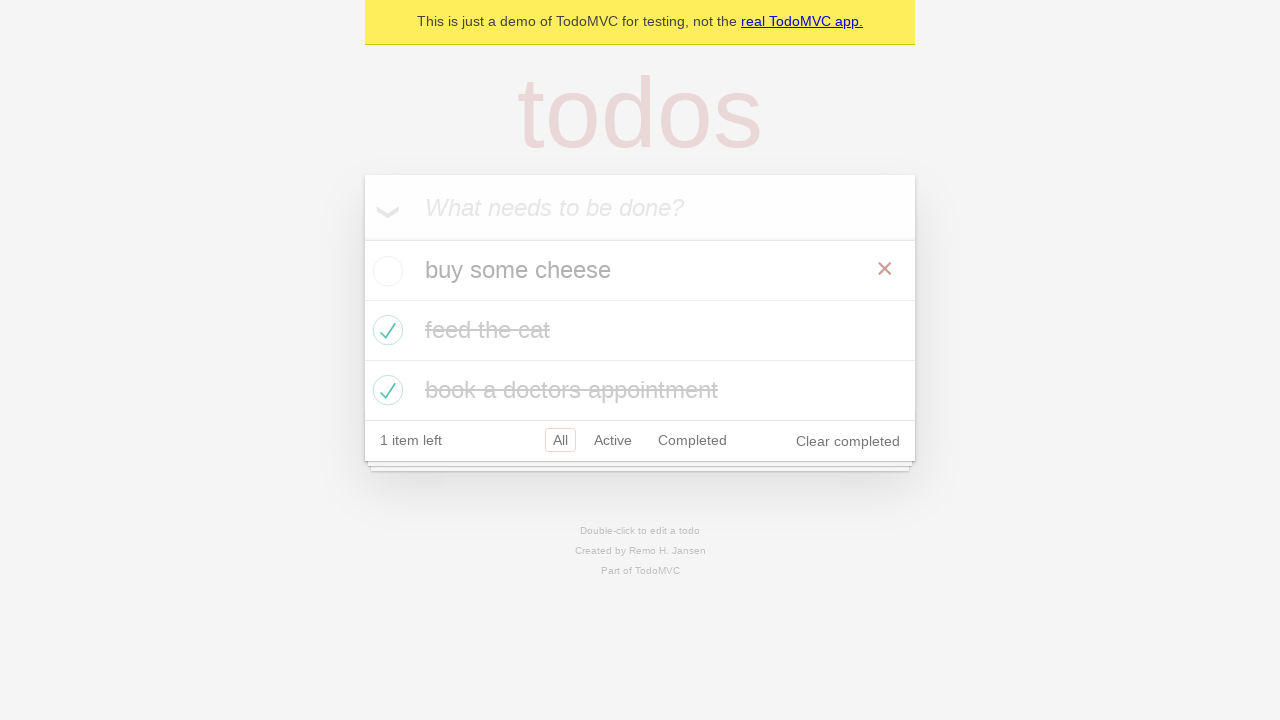

Checked the first todo item again to mark it as complete at (385, 271) on internal:testid=[data-testid="todo-item"s] >> nth=0 >> internal:role=checkbox
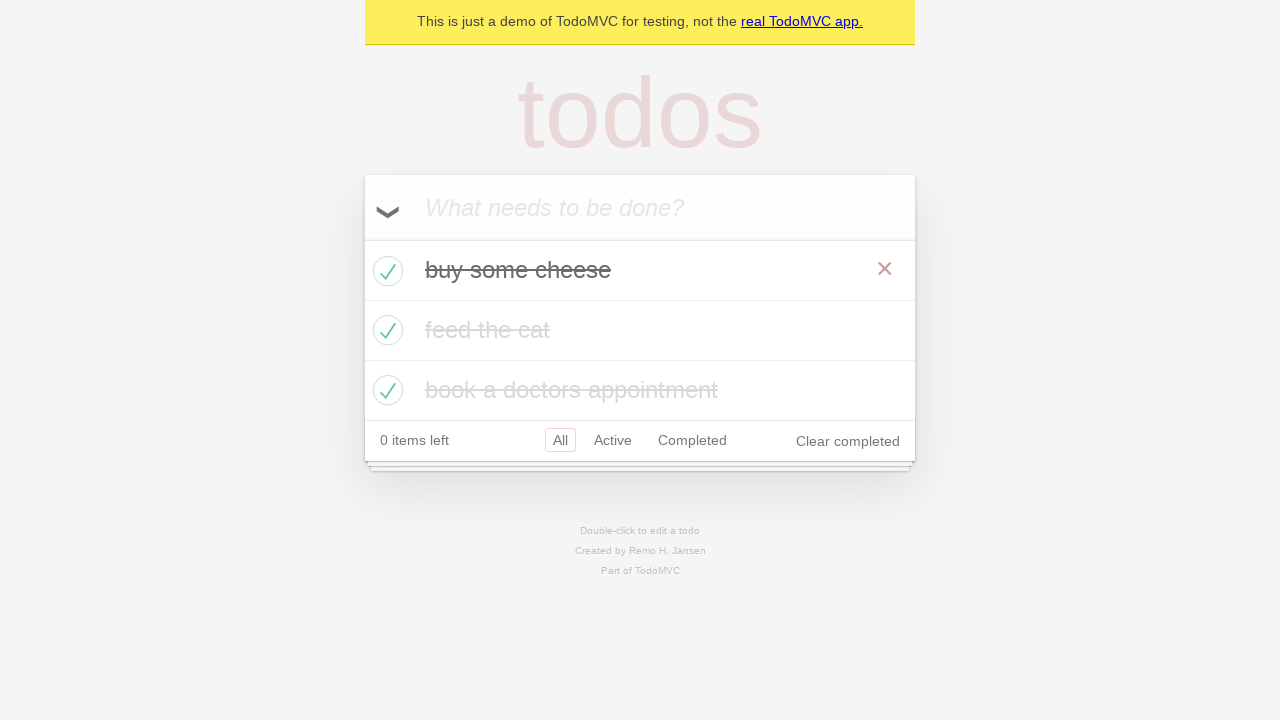

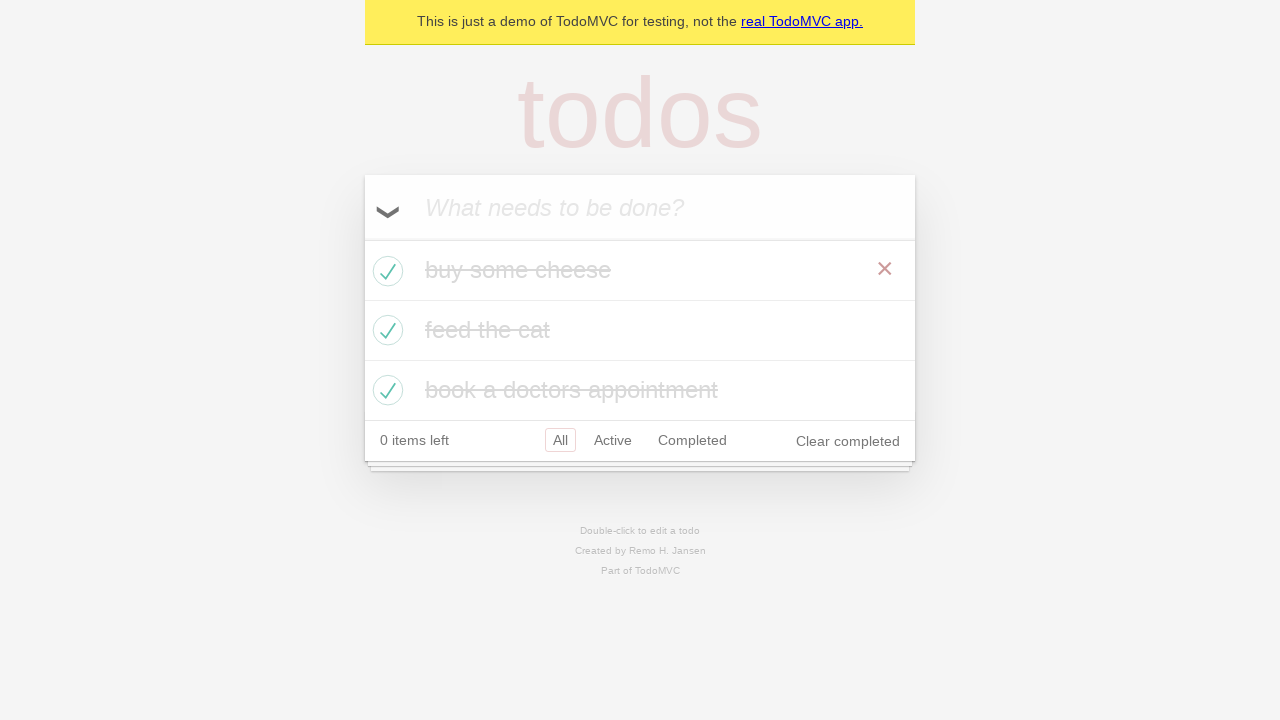